Tests browser navigation (back, forward, refresh) and new tab functionality by navigating between pages, opening a new tab, verifying content on the new tab, then closing it and switching back to the original tab.

Starting URL: https://demoqa.com/browser-windows

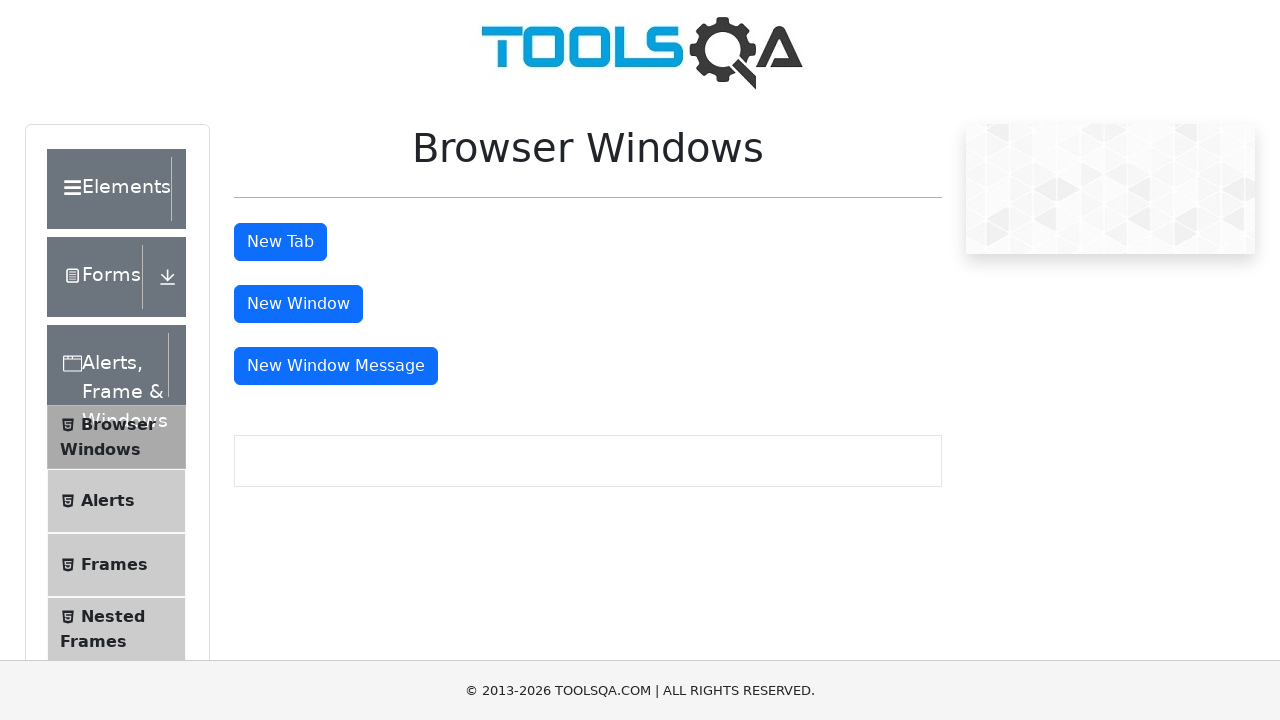

Navigated to automation practice form page
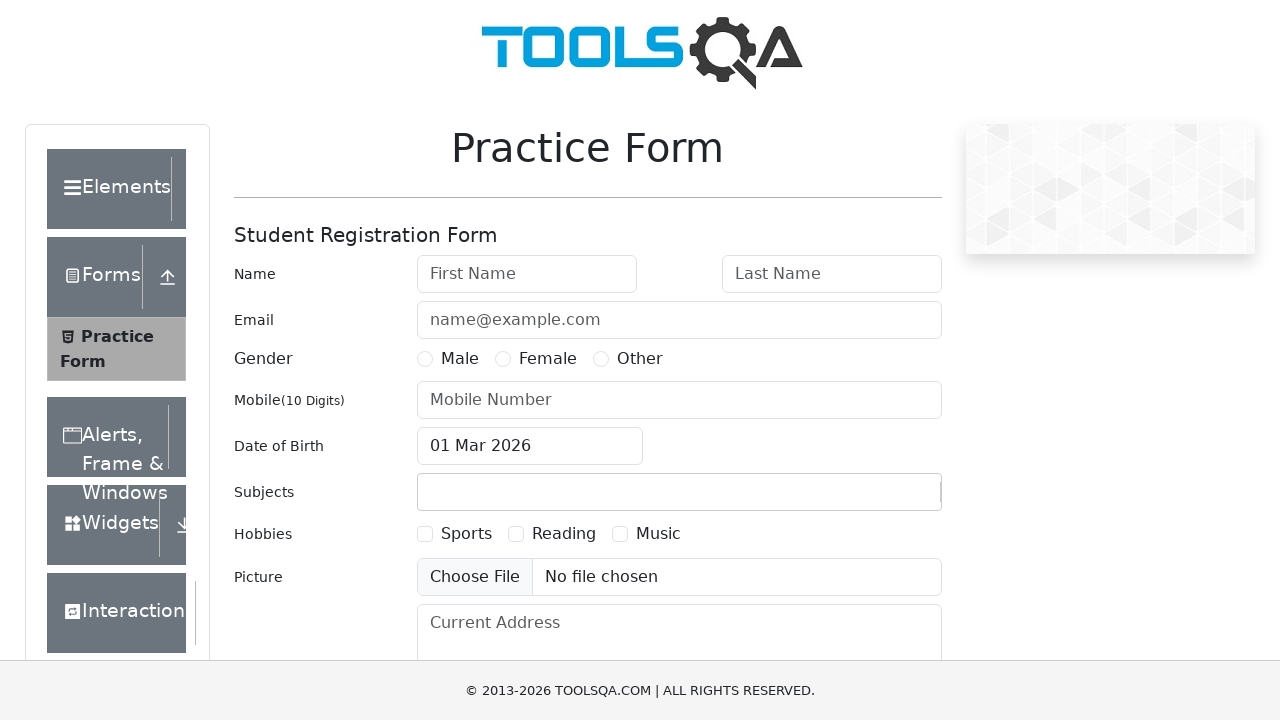

Clicked back button to return to original page
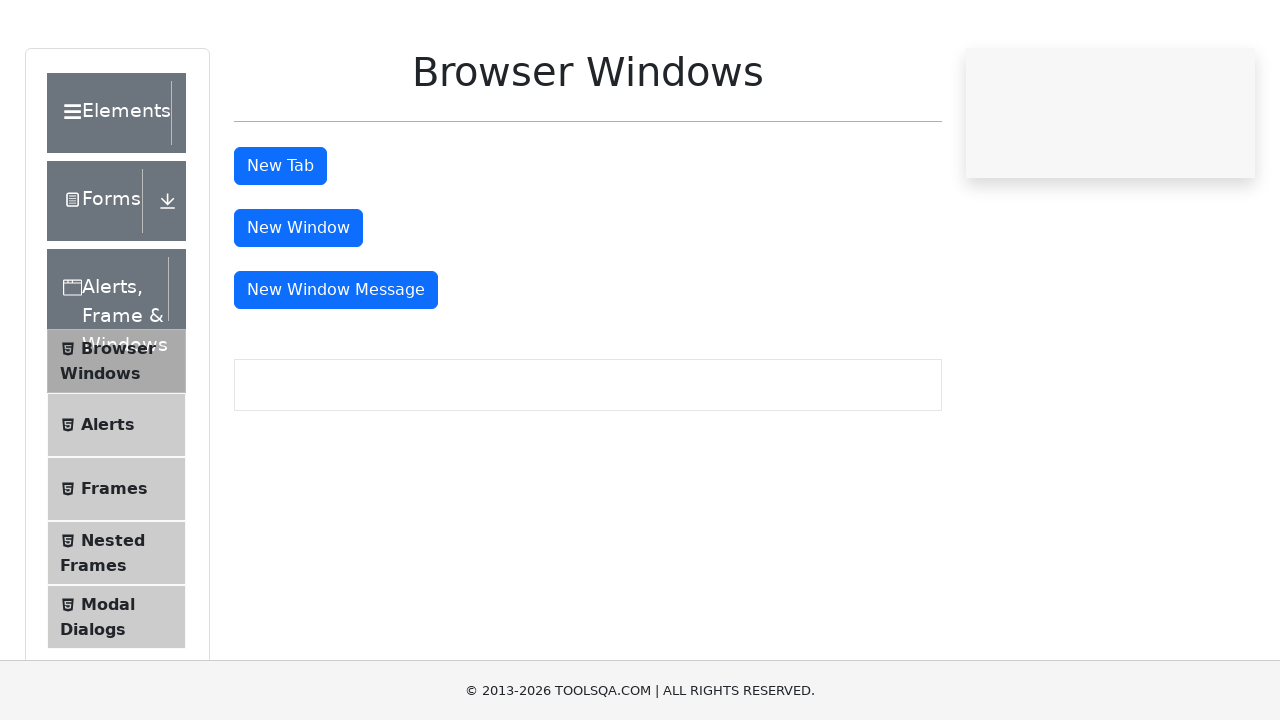

Clicked forward button to navigate to practice form again
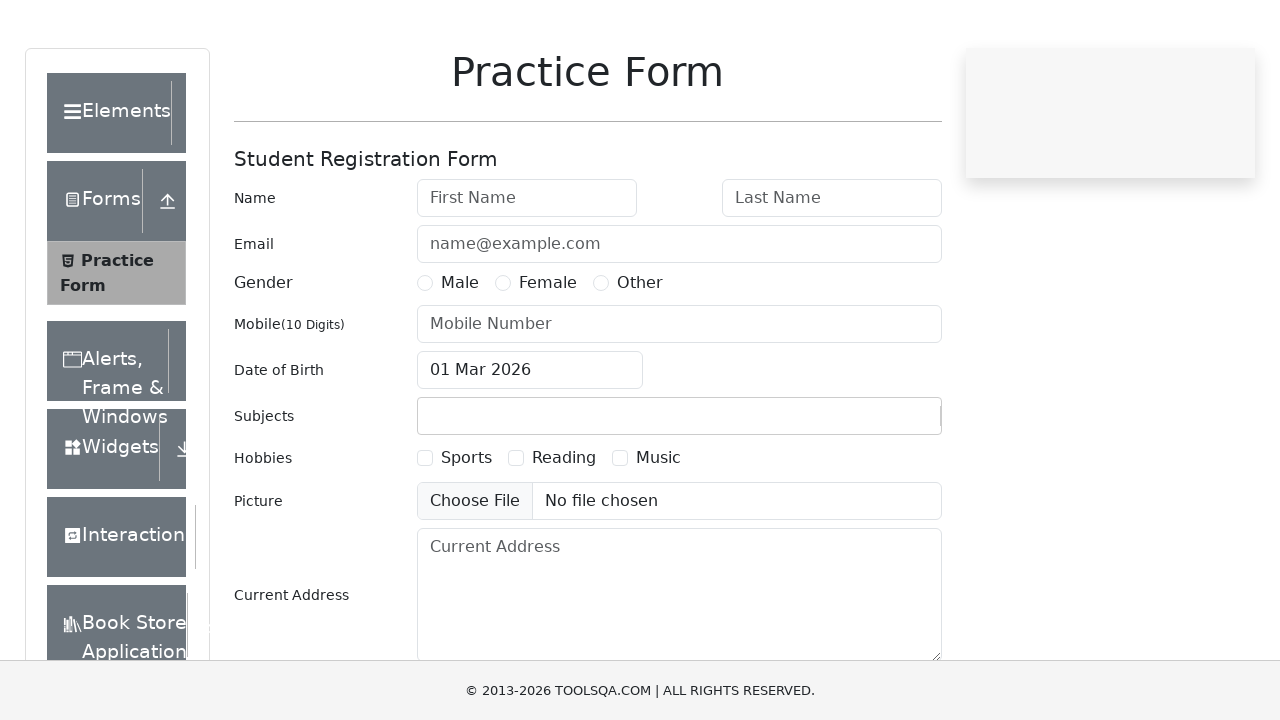

Clicked back button to return to original page
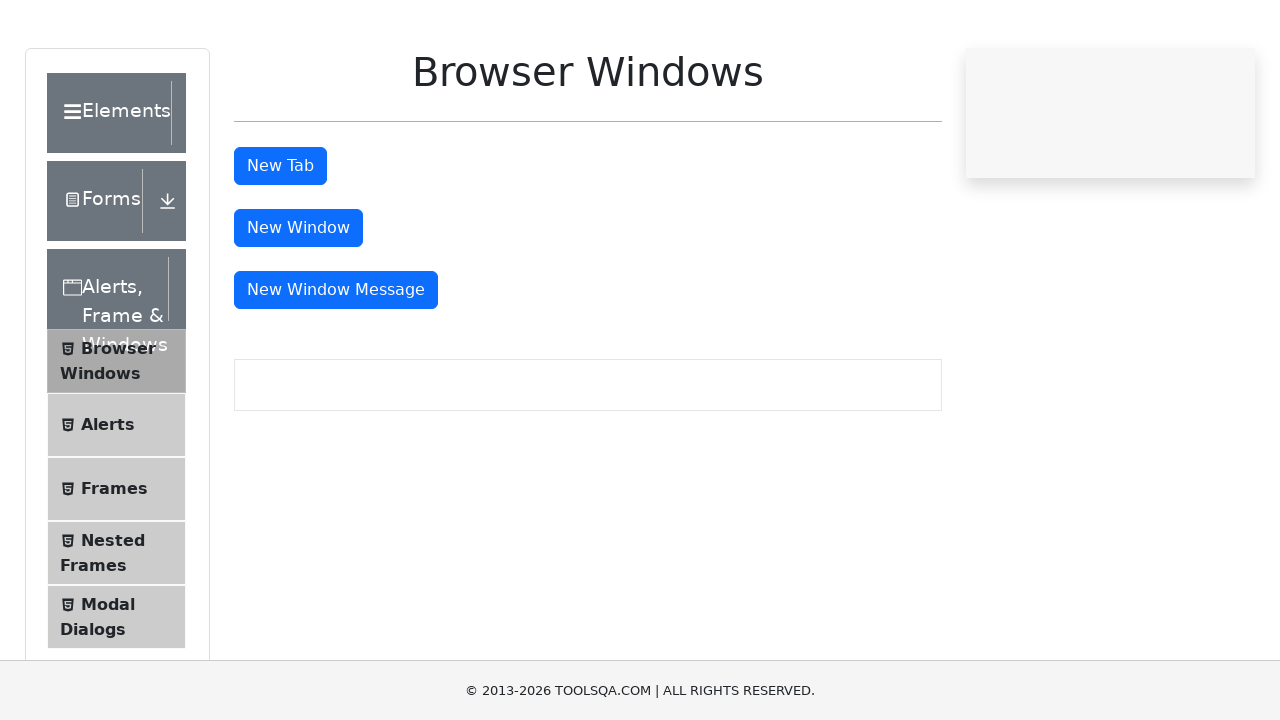

Refreshed the current page
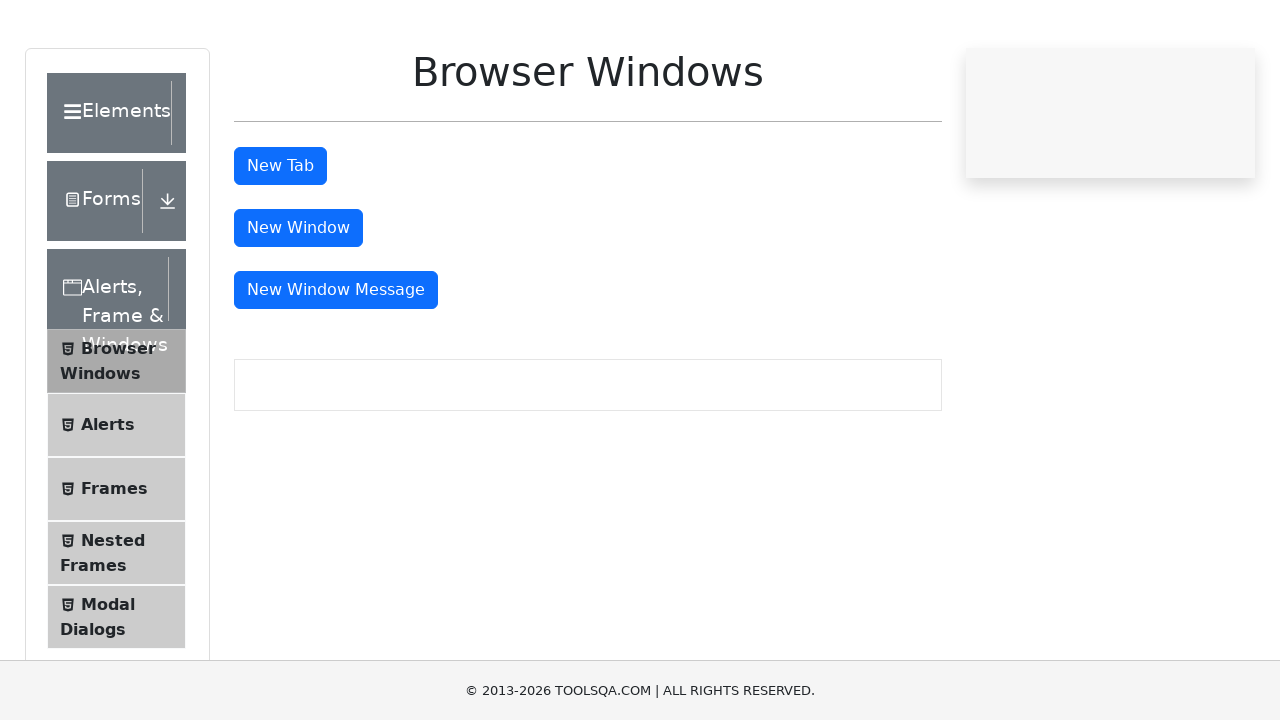

Stored first tab URL: https://demoqa.com/browser-windows
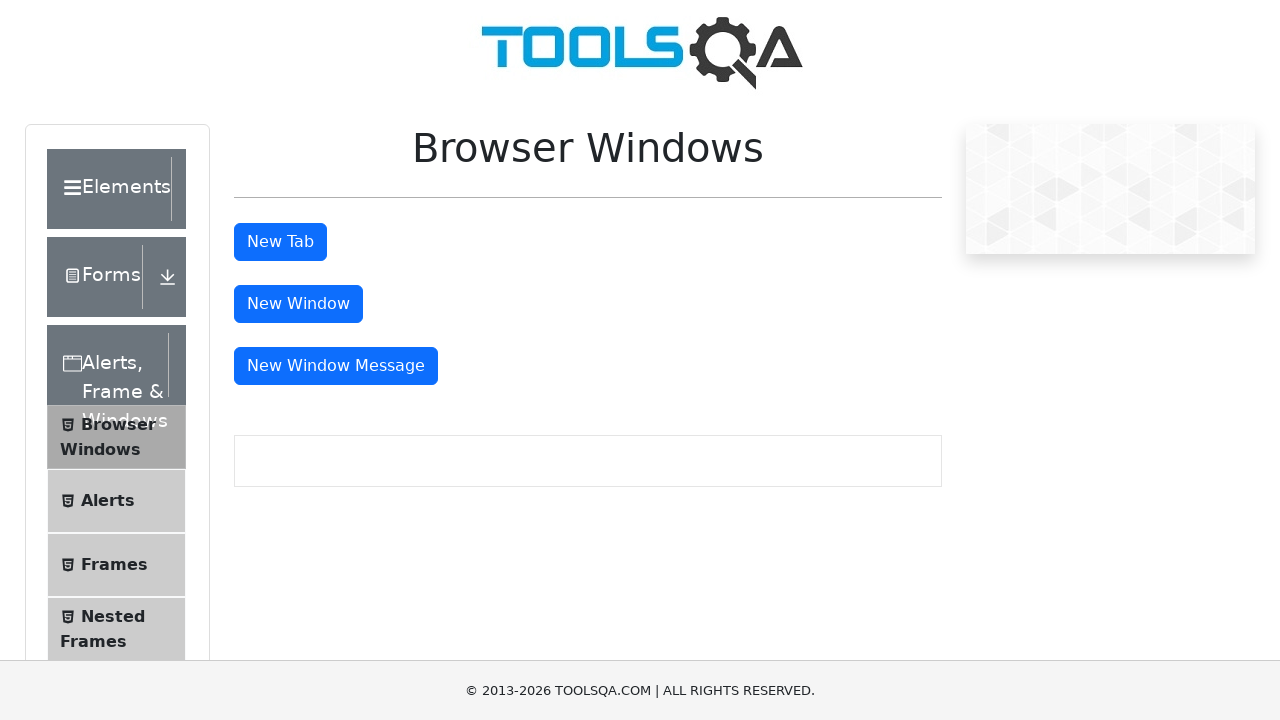

Clicked 'New Tab' button to open a new tab at (280, 242) on #tabButton
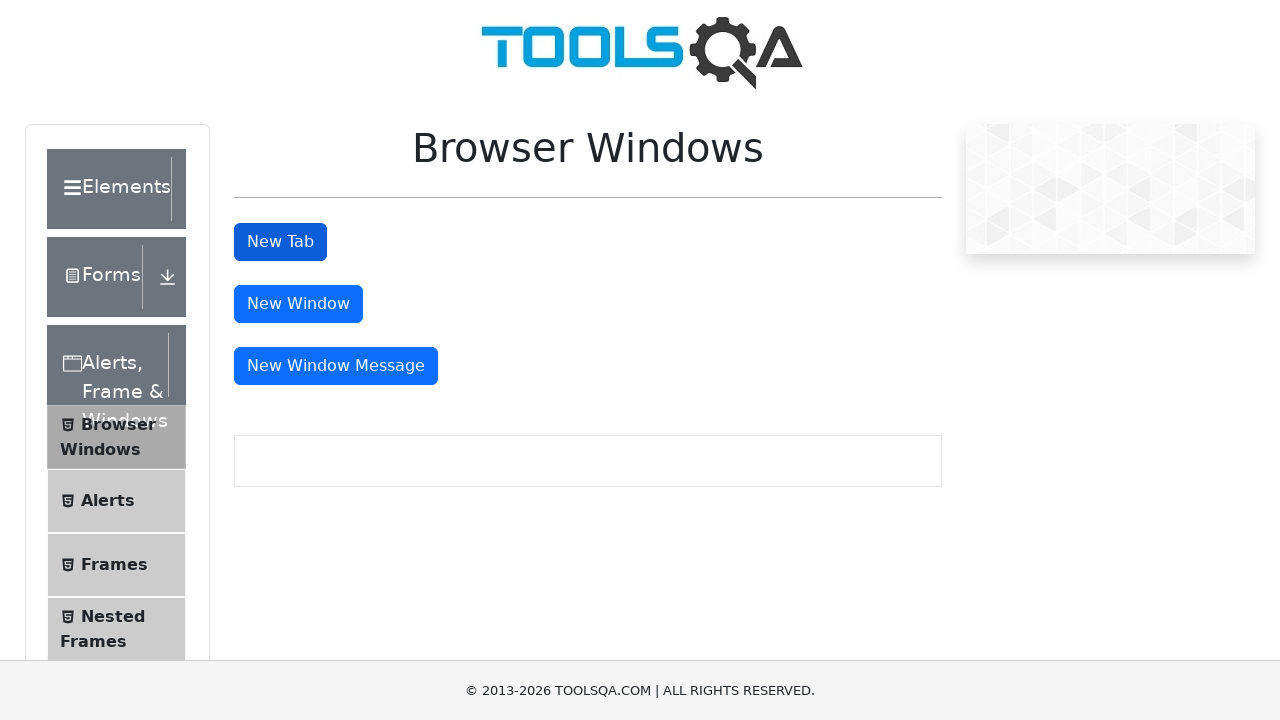

Obtained reference to the new tab
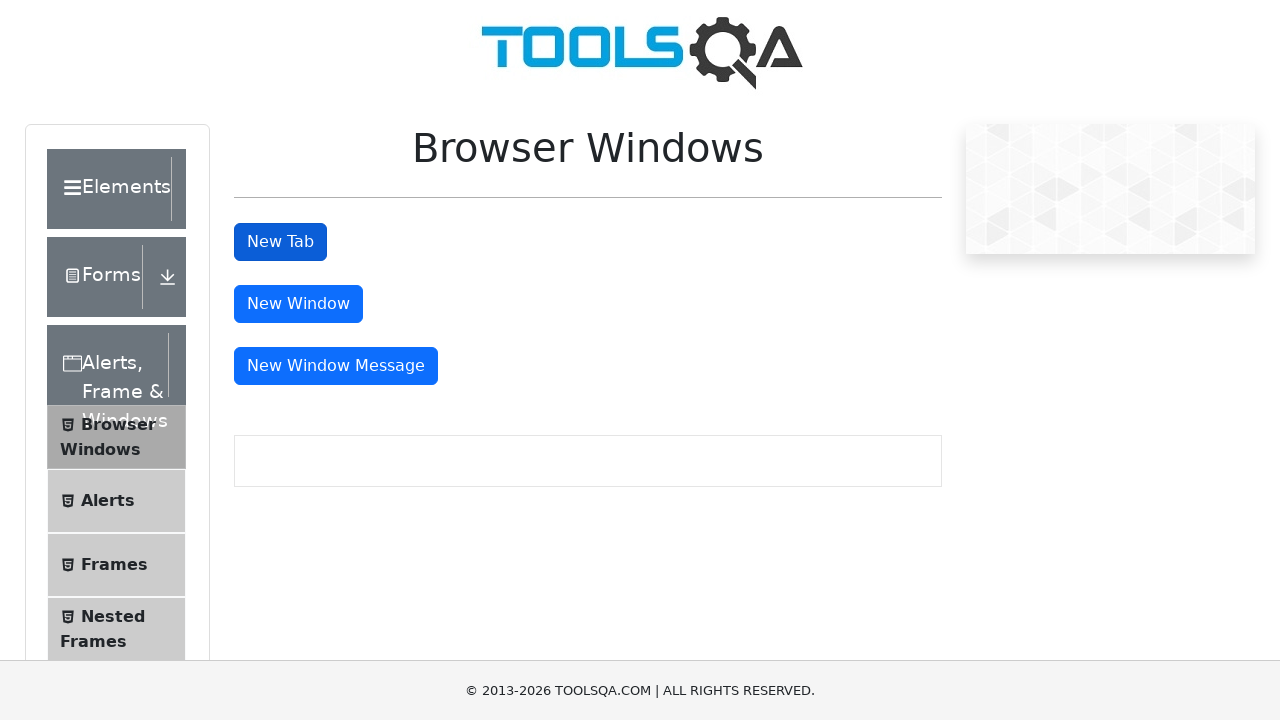

New tab finished loading
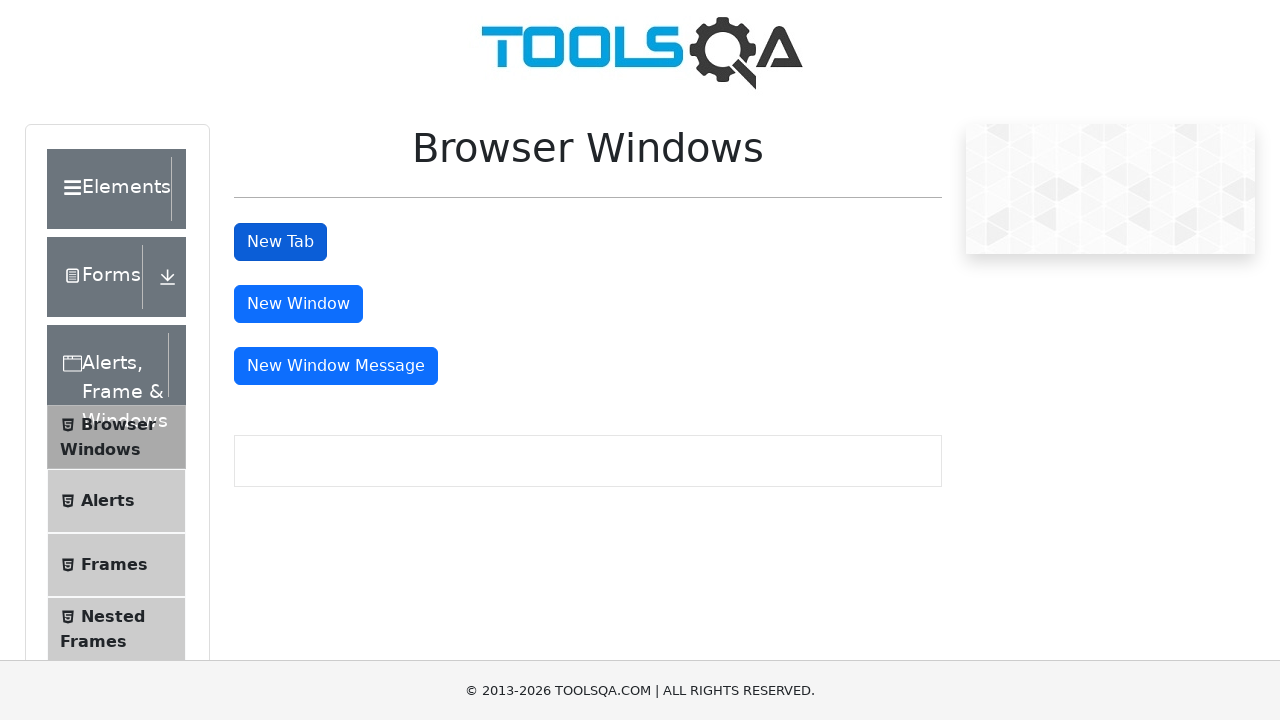

Stored second tab URL: https://demoqa.com/sample
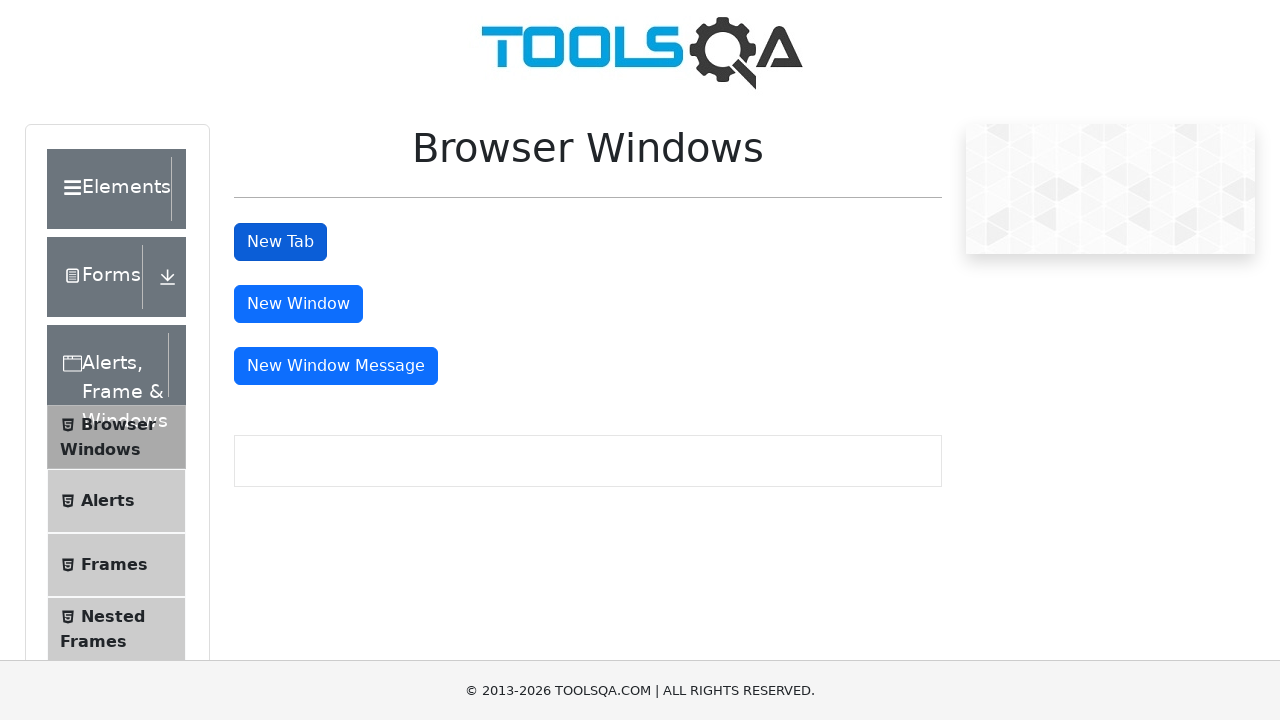

Verified that new tab URL differs from original tab URL
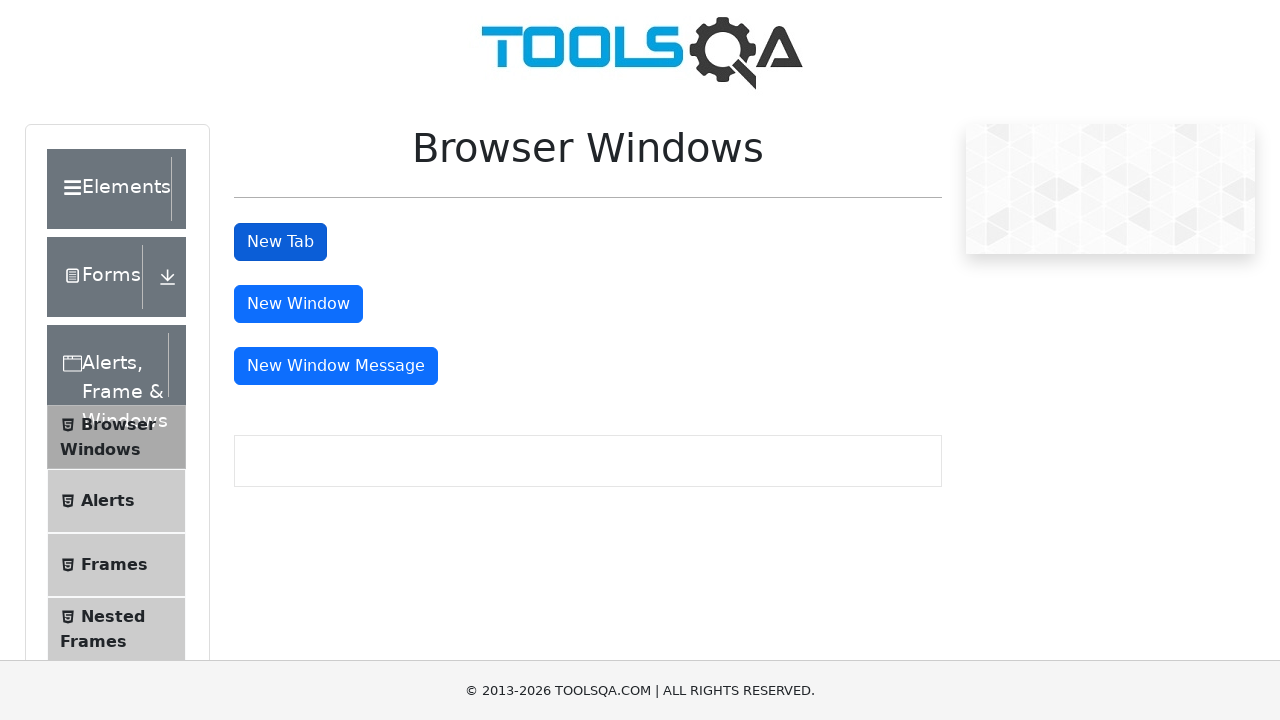

Located and waited for sample heading element on new tab
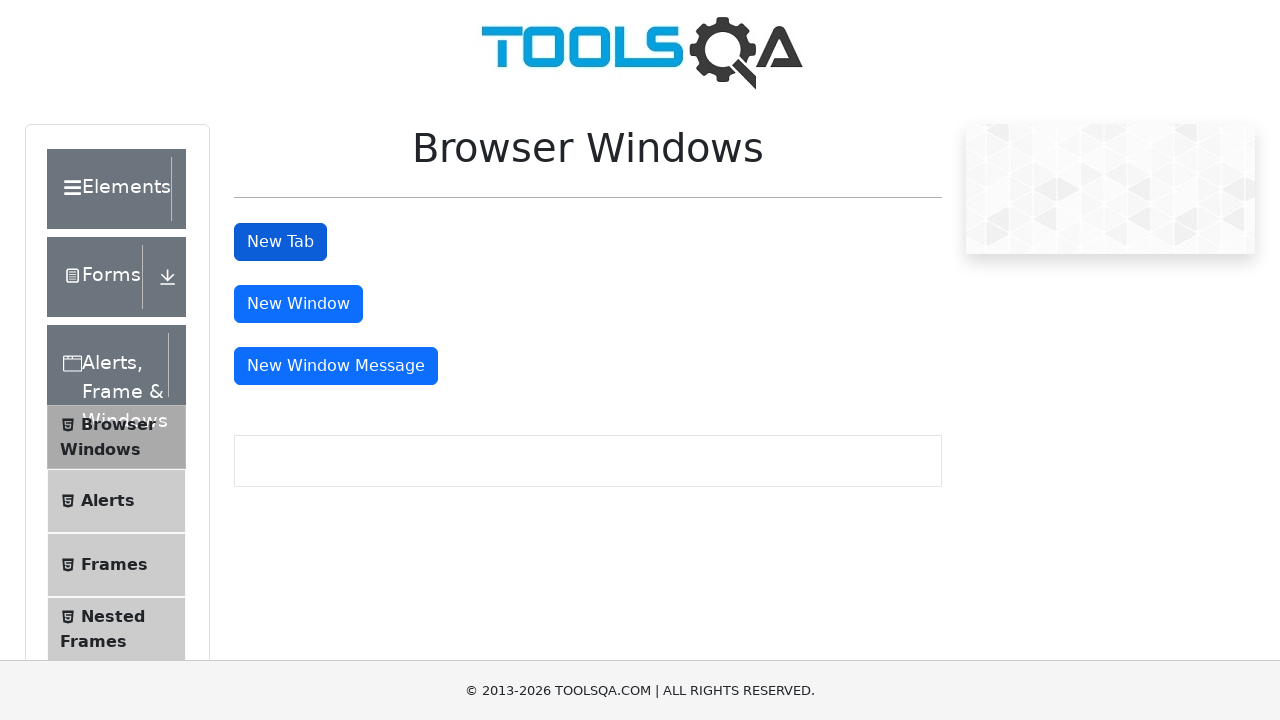

Verified new tab displays correct message: 'This is a sample page'
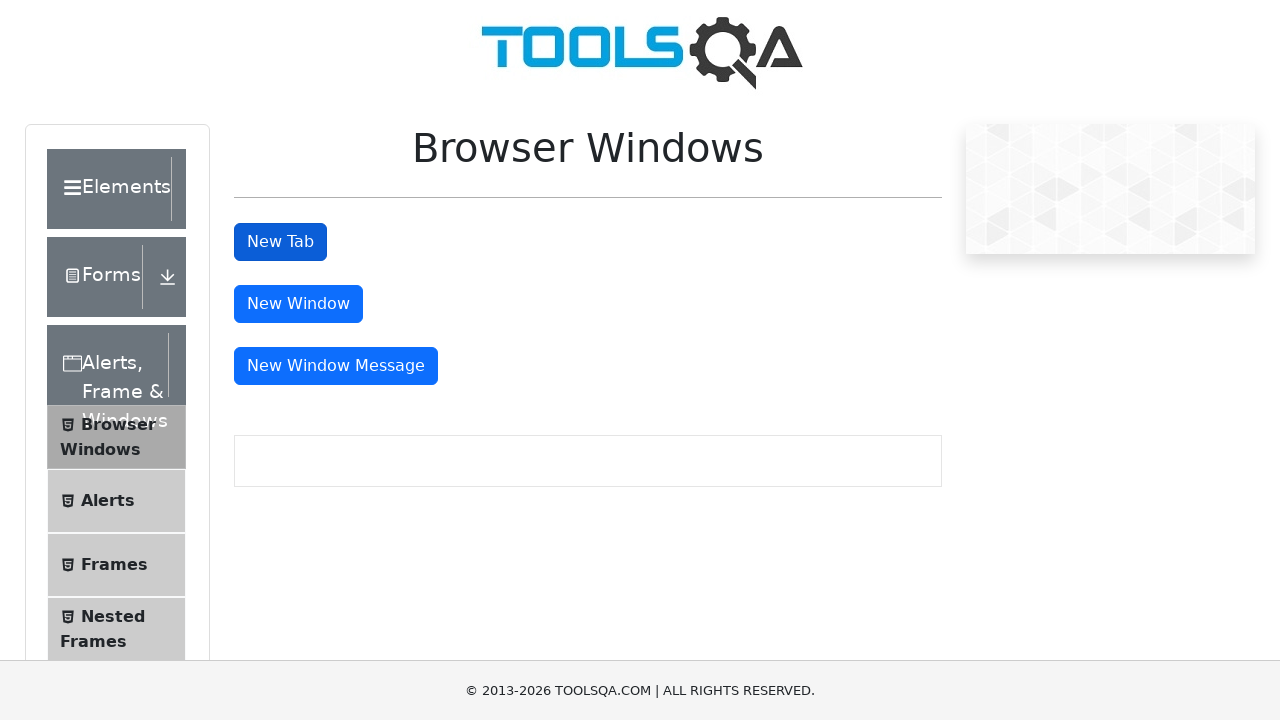

Verified sample heading element is visible on new tab
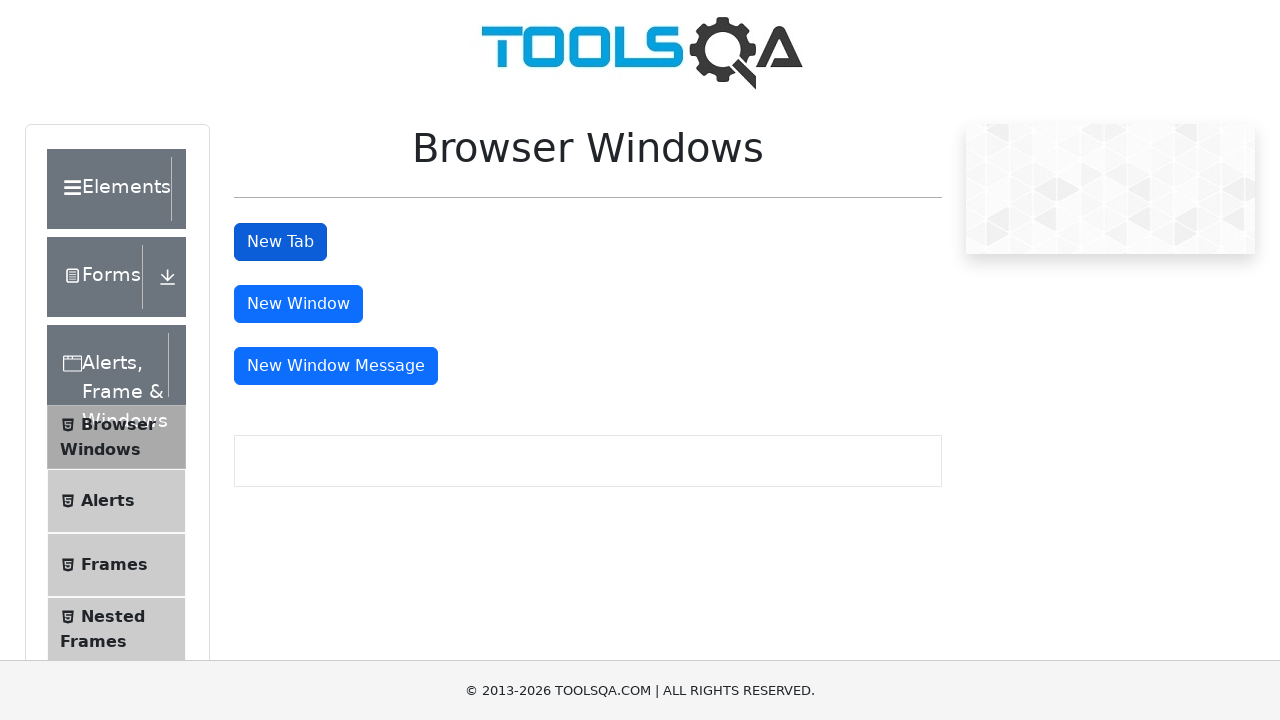

Closed the new tab
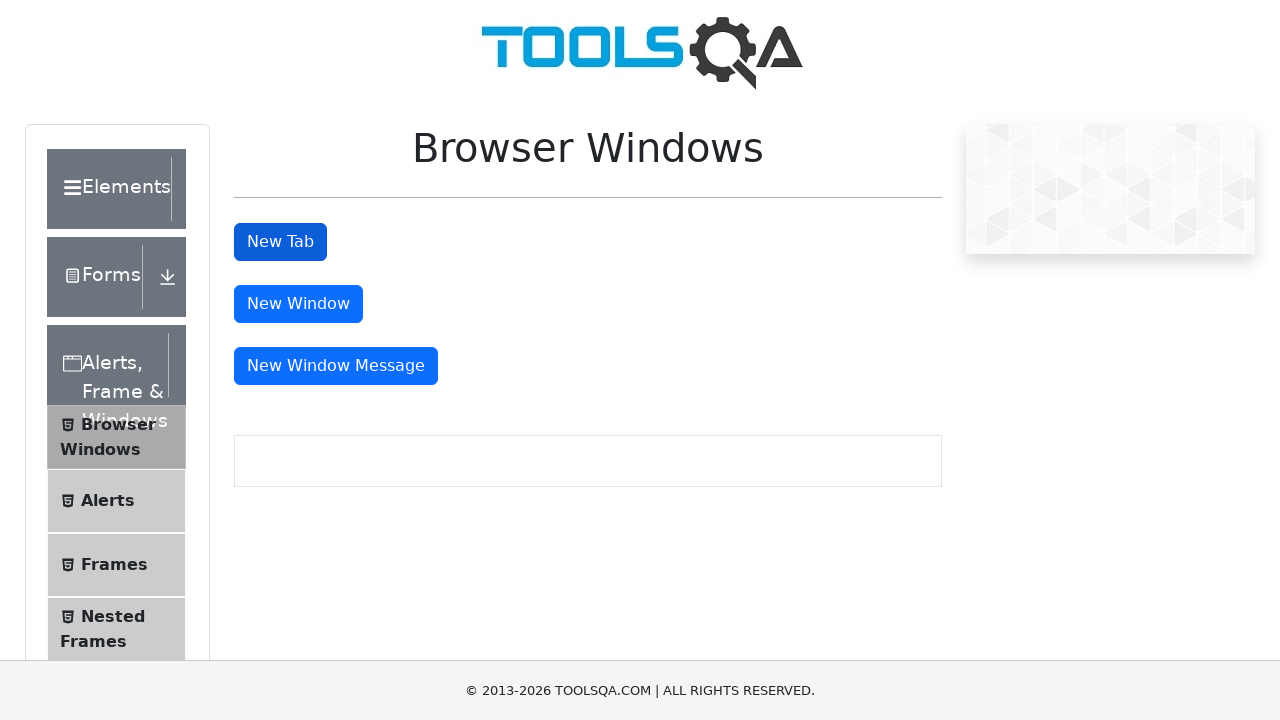

Verified that switching back to original tab restored the correct URL
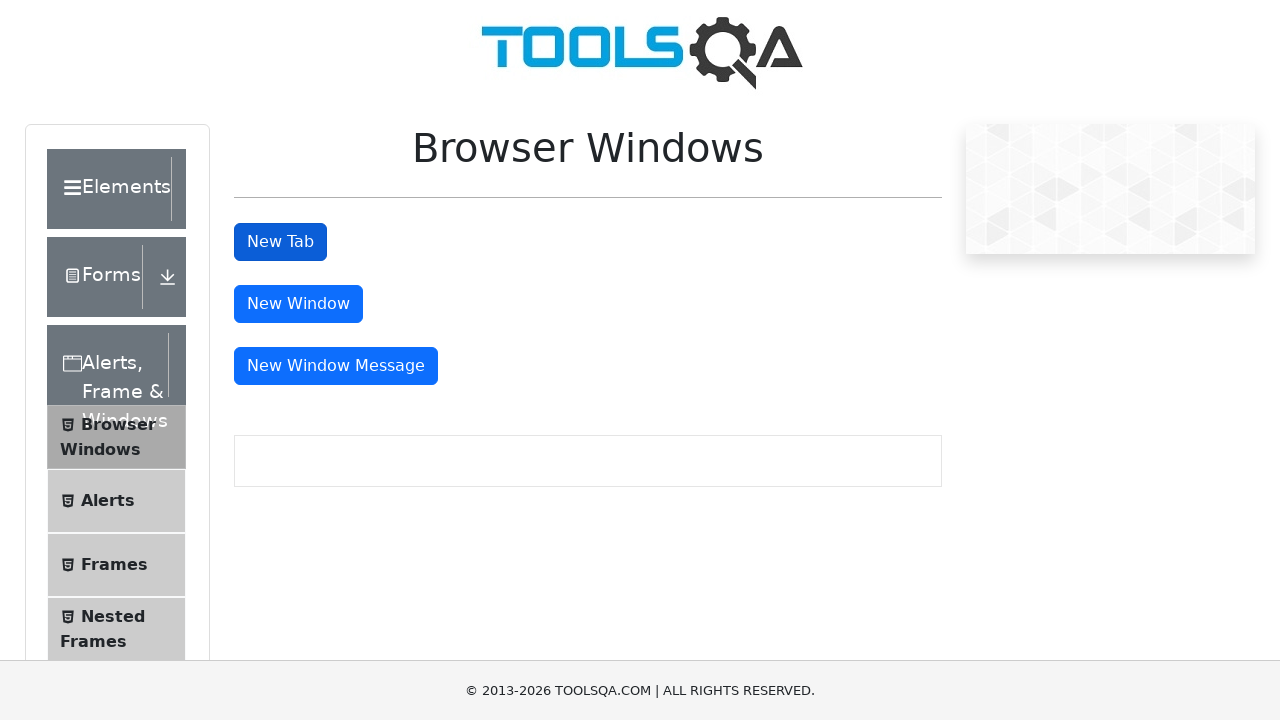

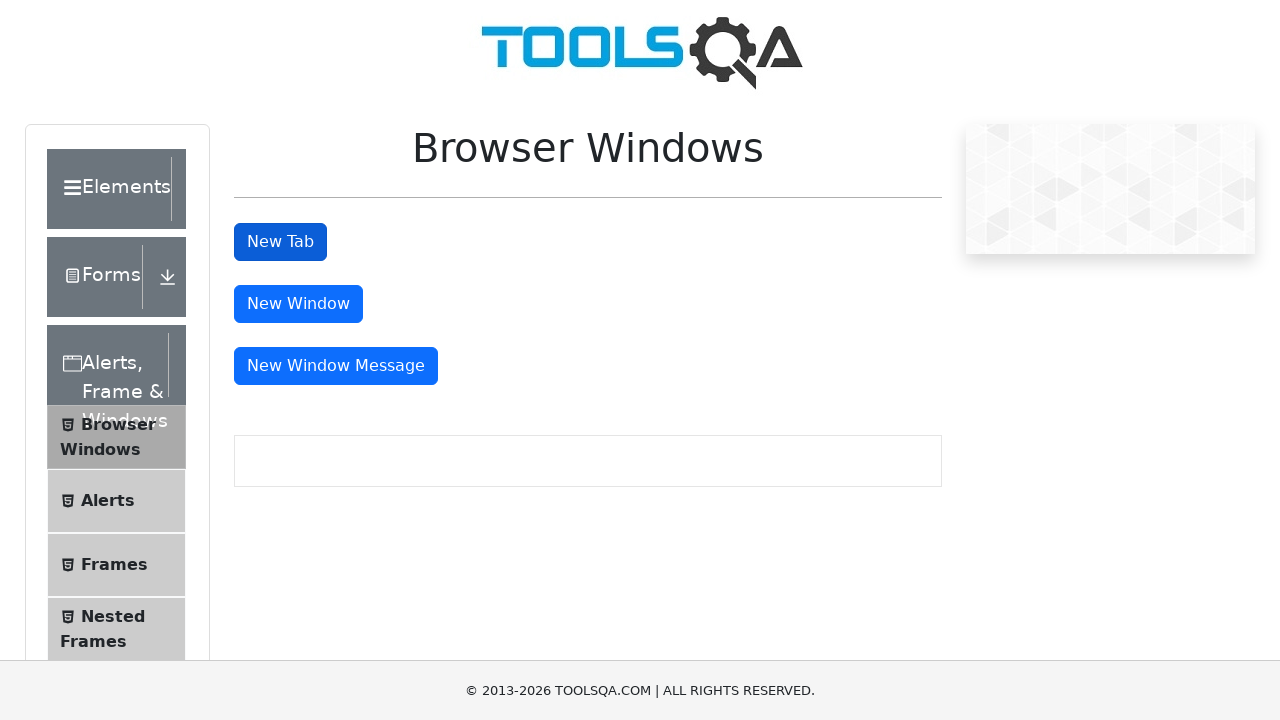